Tests keyboard input events by pressing the "S" key and then performing CTRL+A (select all) and CTRL+C (copy) keyboard shortcuts on an input events training page.

Starting URL: https://www.training-support.net/selenium/input-events

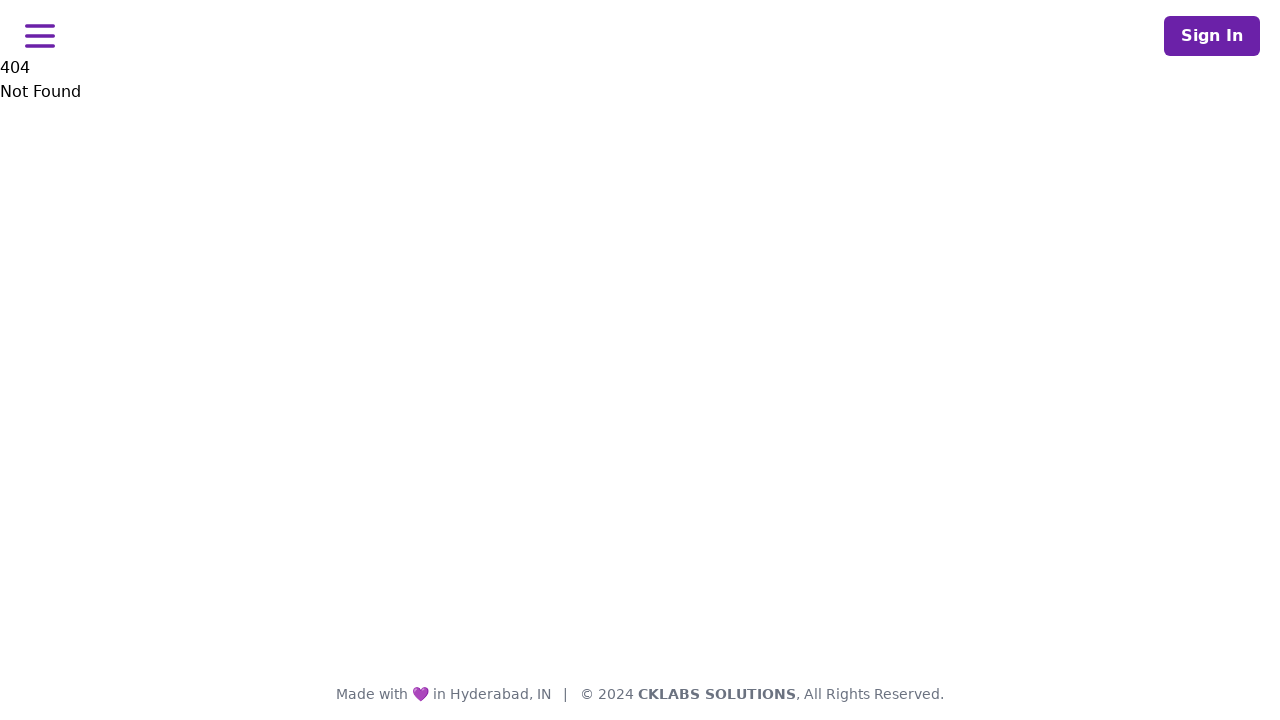

Pressed the 'S' key
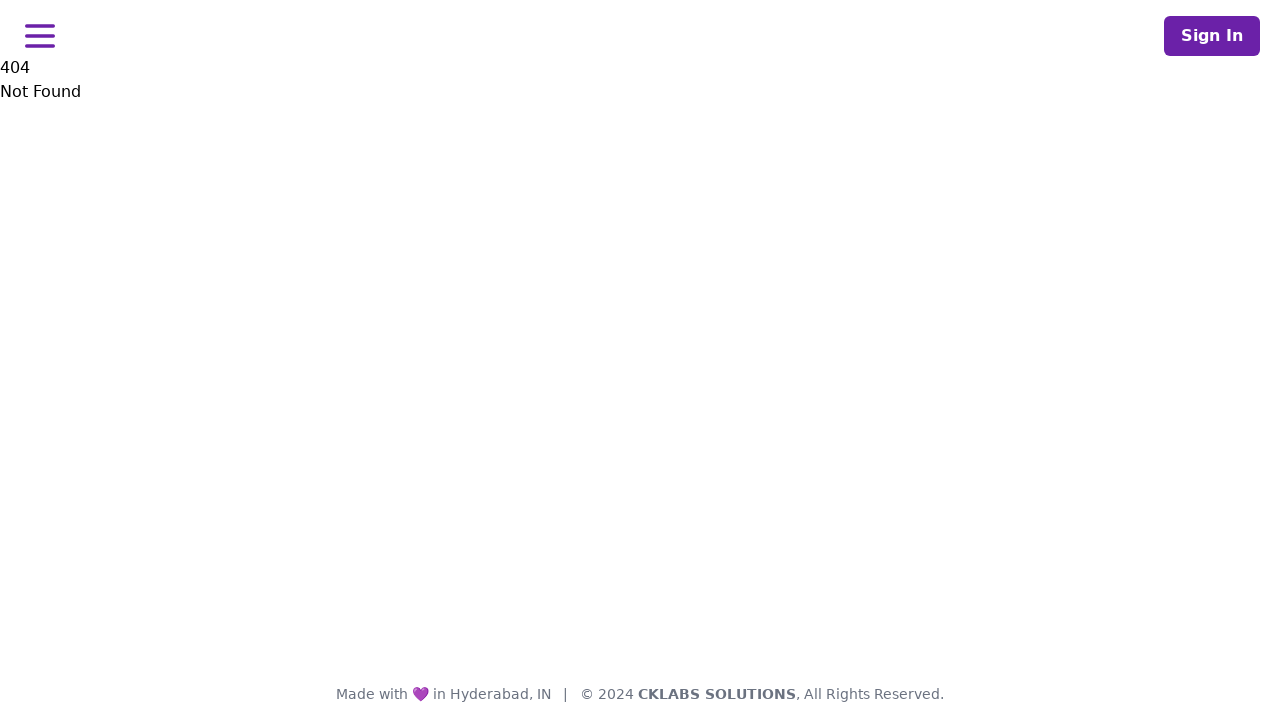

Pressed CTRL+A to select all text
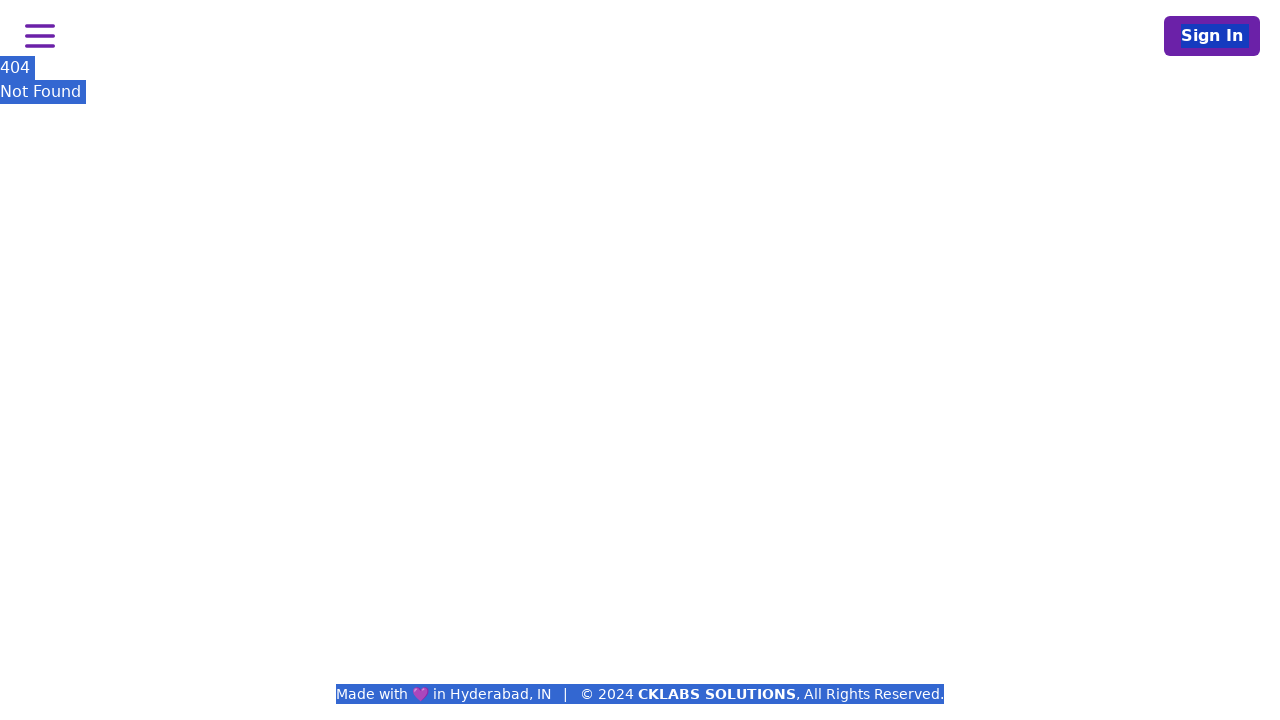

Pressed CTRL+C to copy selected text
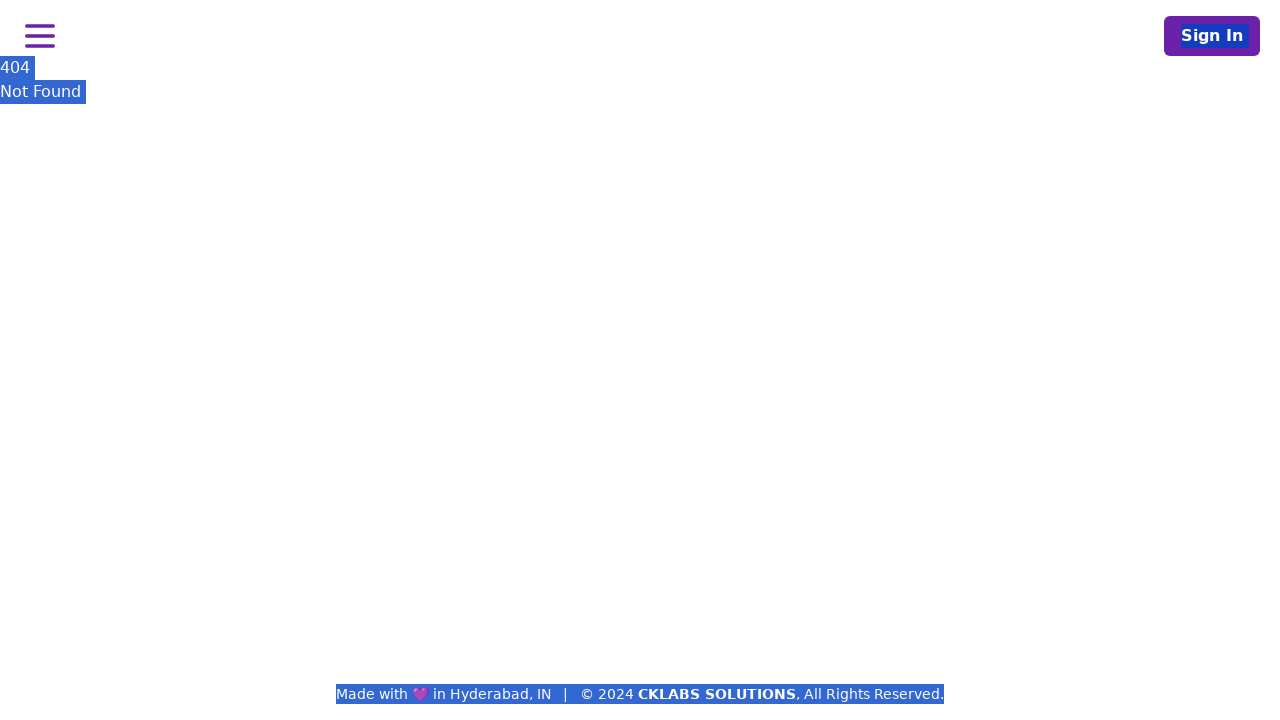

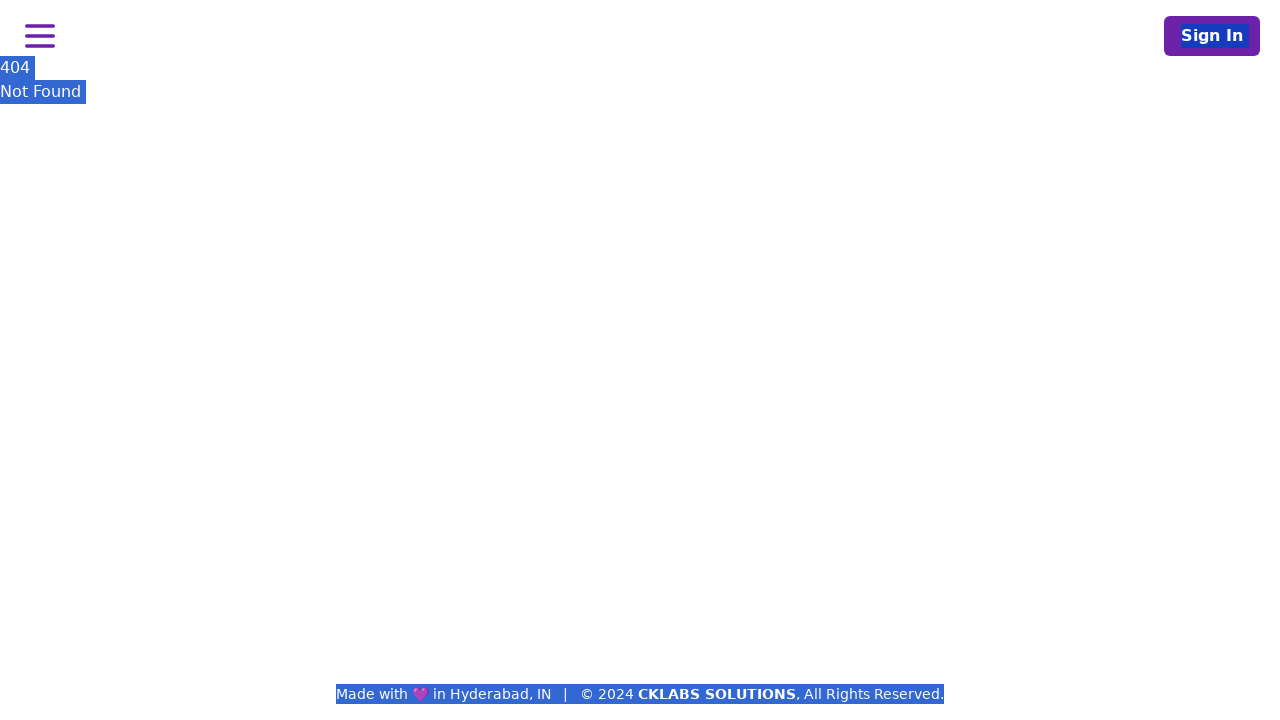